Tests multiple window handling by navigating to Gmail, clicking the Privacy link to open a new window, switching between windows, and then clicking the Terms of Service link

Starting URL: http://gmail.com

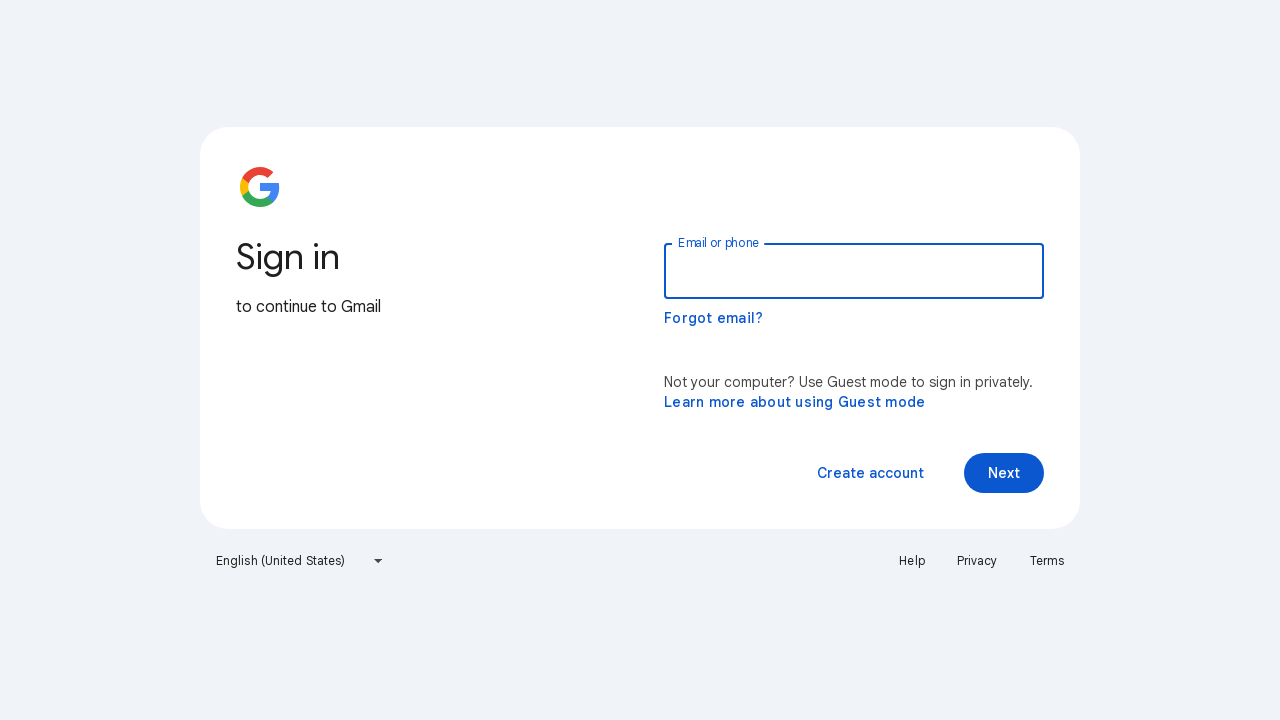

Navigated to Gmail homepage
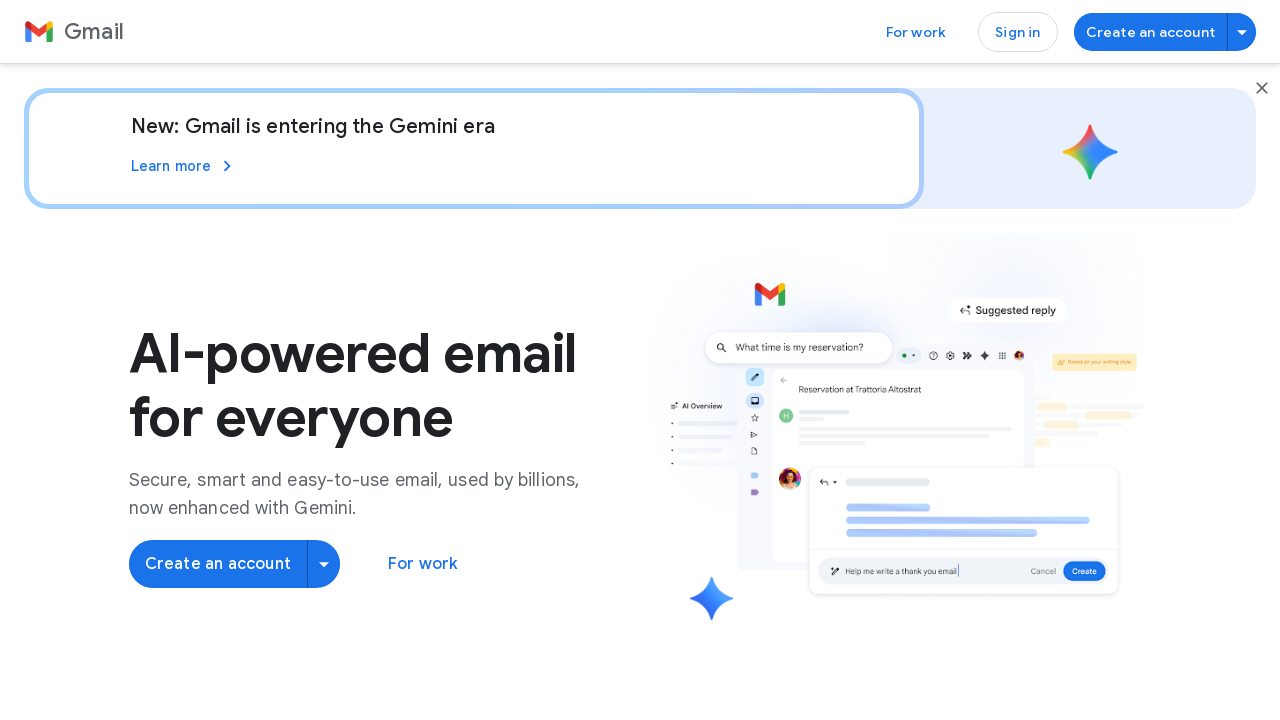

Clicked Privacy link to open new window at (210, 631) on a:has-text('Privacy')
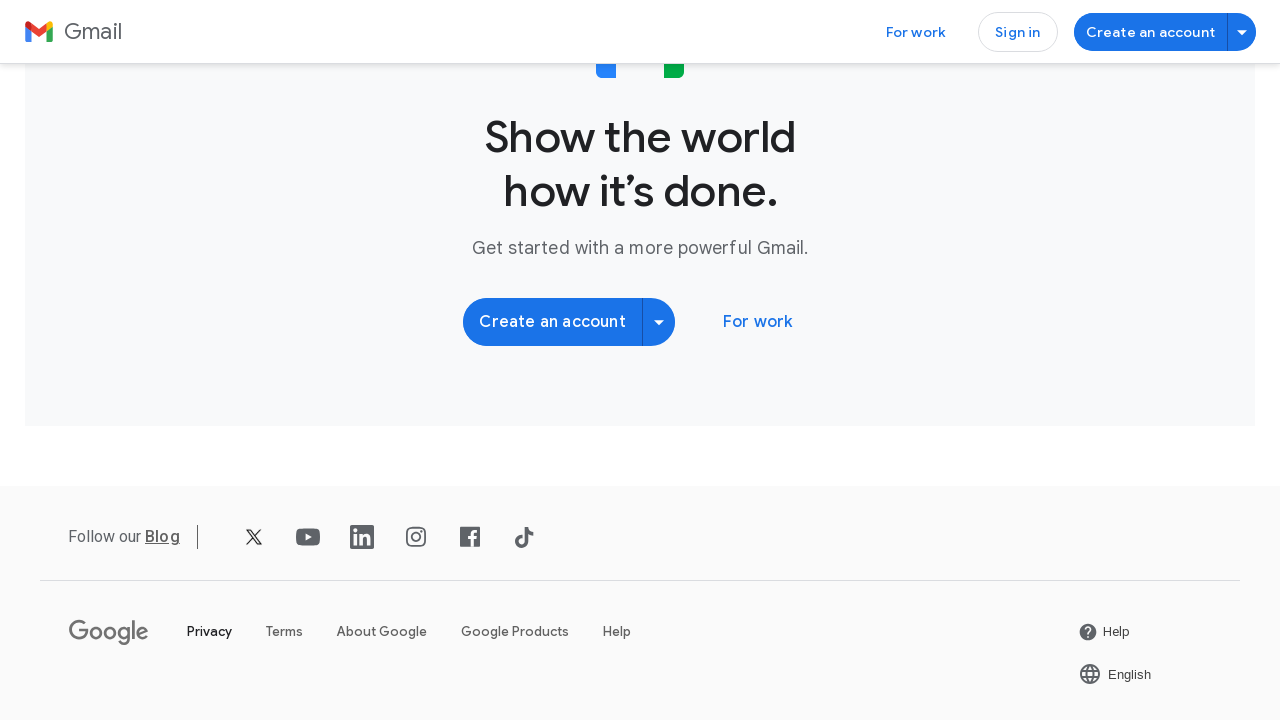

Waited for new window to open
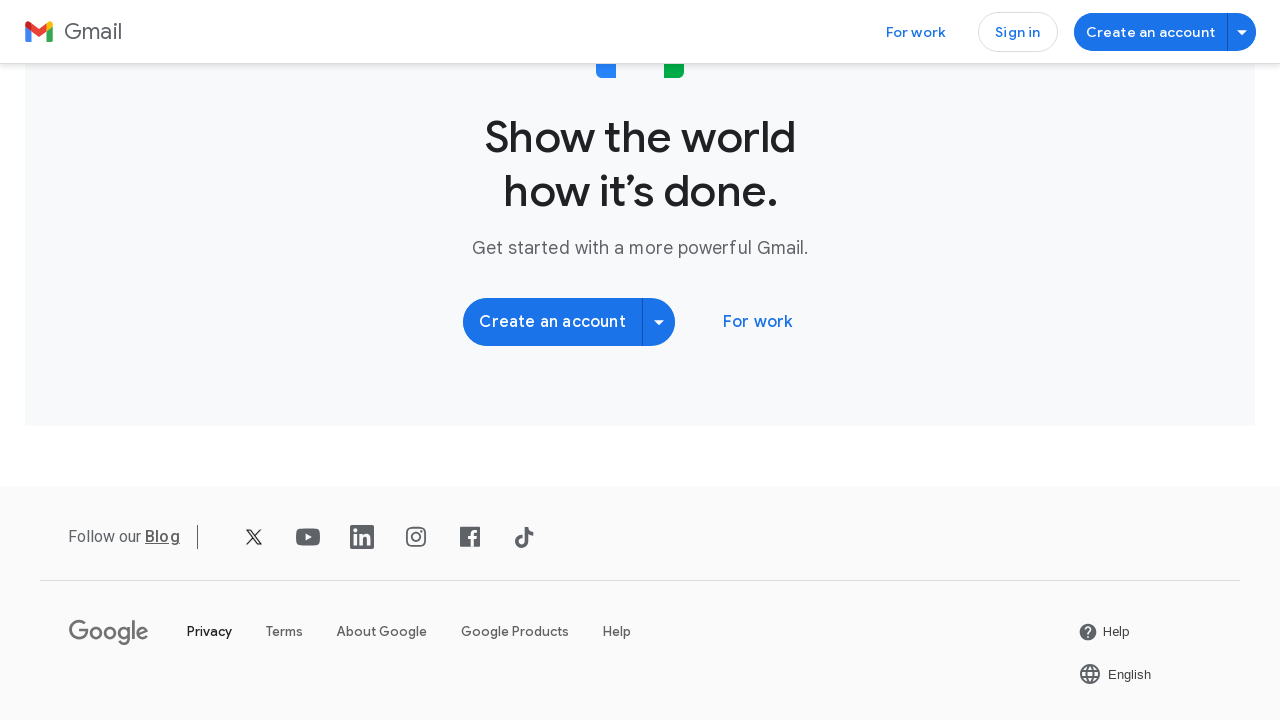

Retrieved all open pages/windows
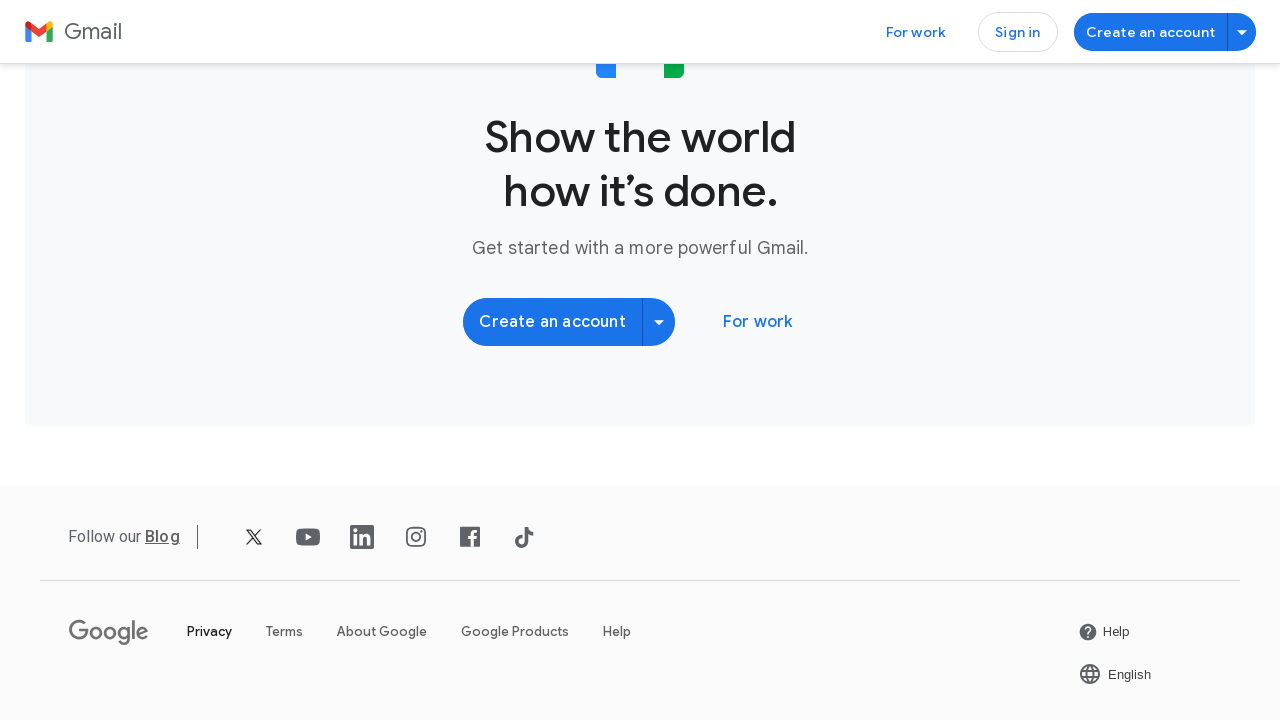

Terms of Service link not found in current window, checking next window on a:has-text('Terms of Service')
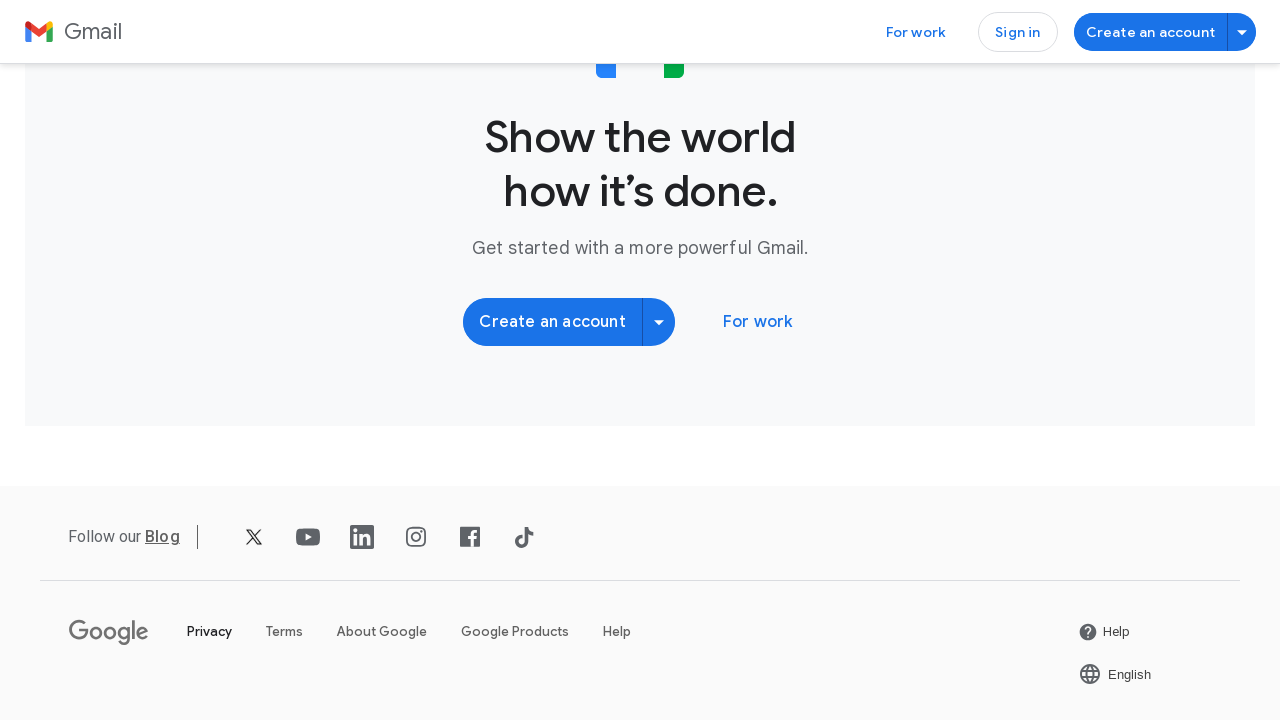

Clicked Terms of Service link in window at (338, 78) on a:has-text('Terms of Service')
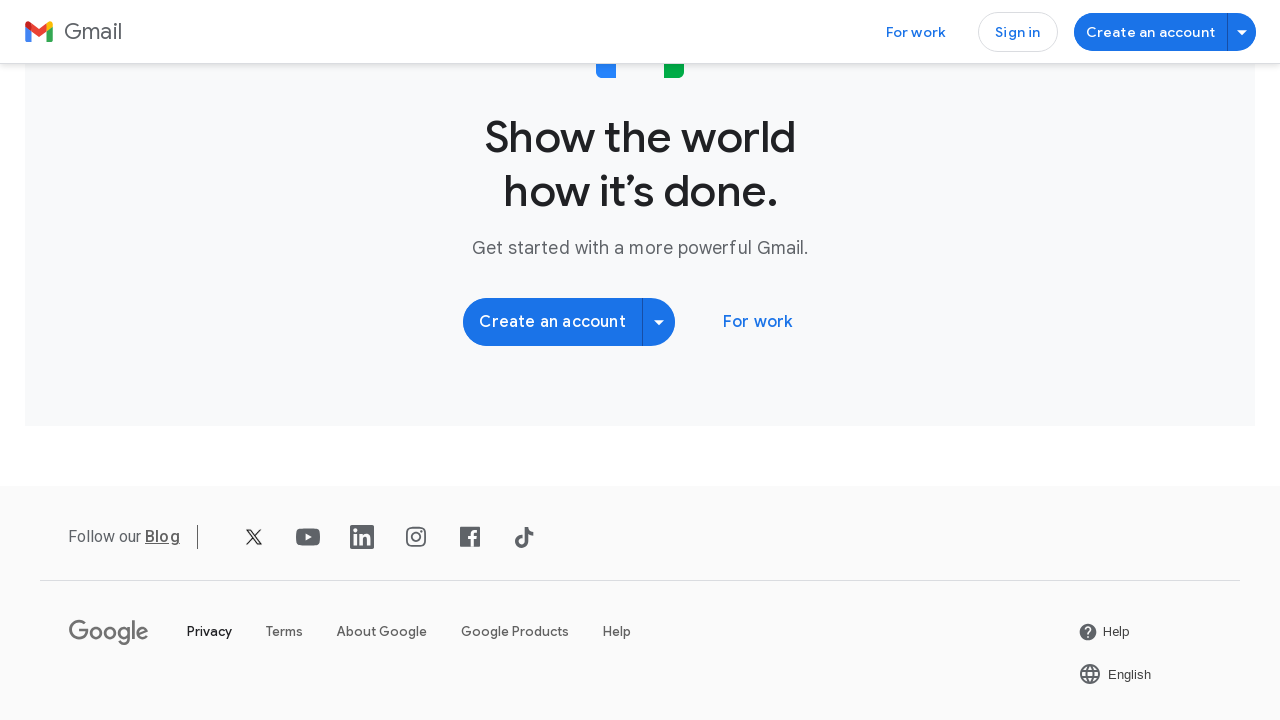

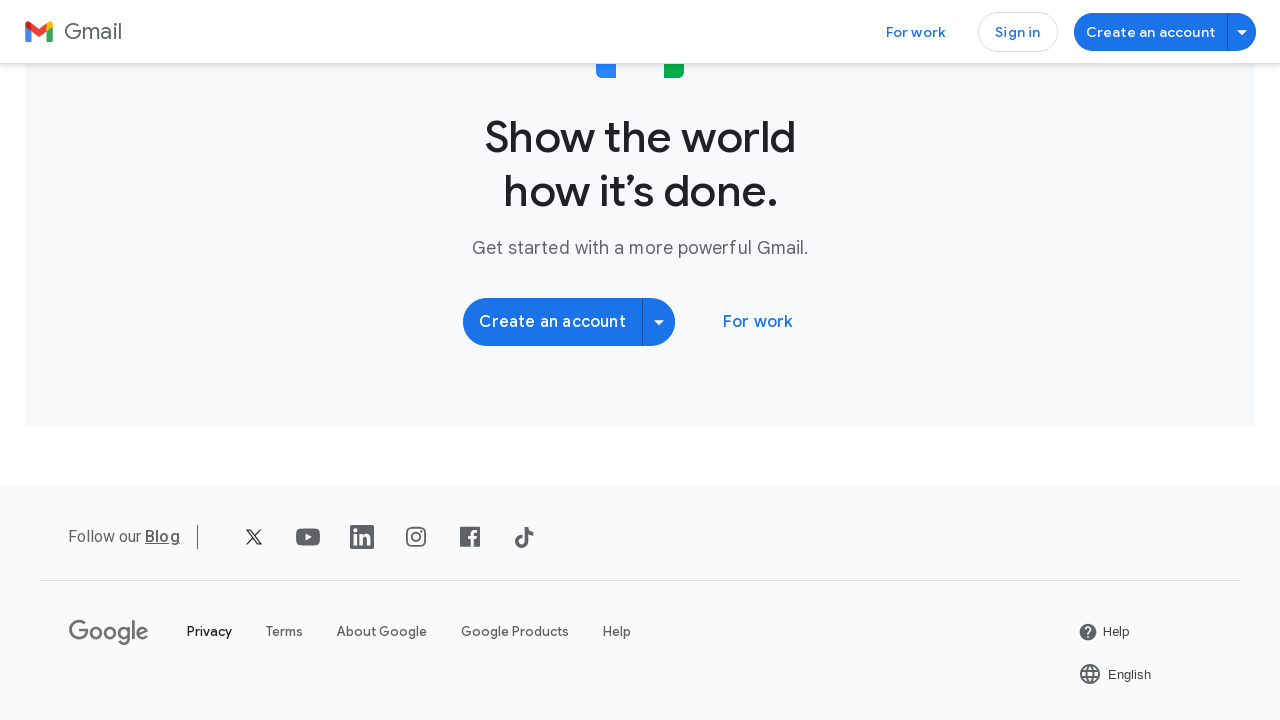